Navigates to an educational platform page and waits for the page content to load completely.

Starting URL: https://edu1032.shiningcorp.com/index.php?device=pc&designkits=1

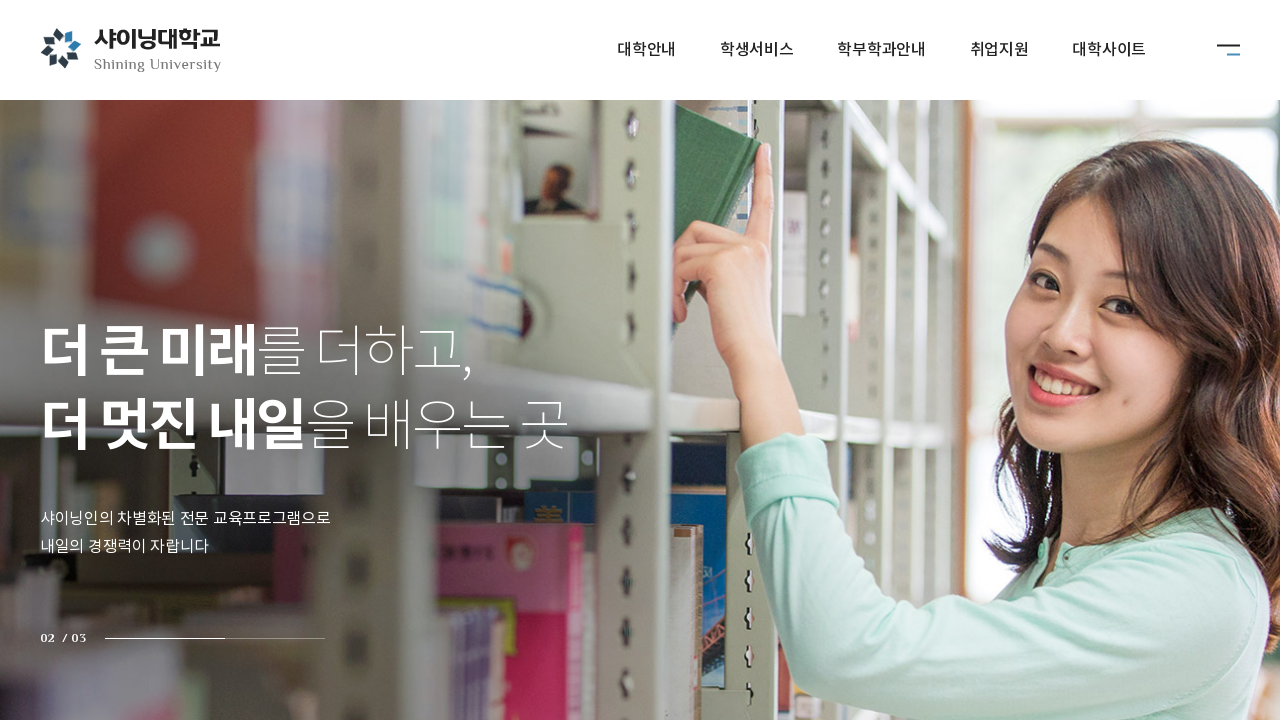

Waited for network idle state - page network activity complete
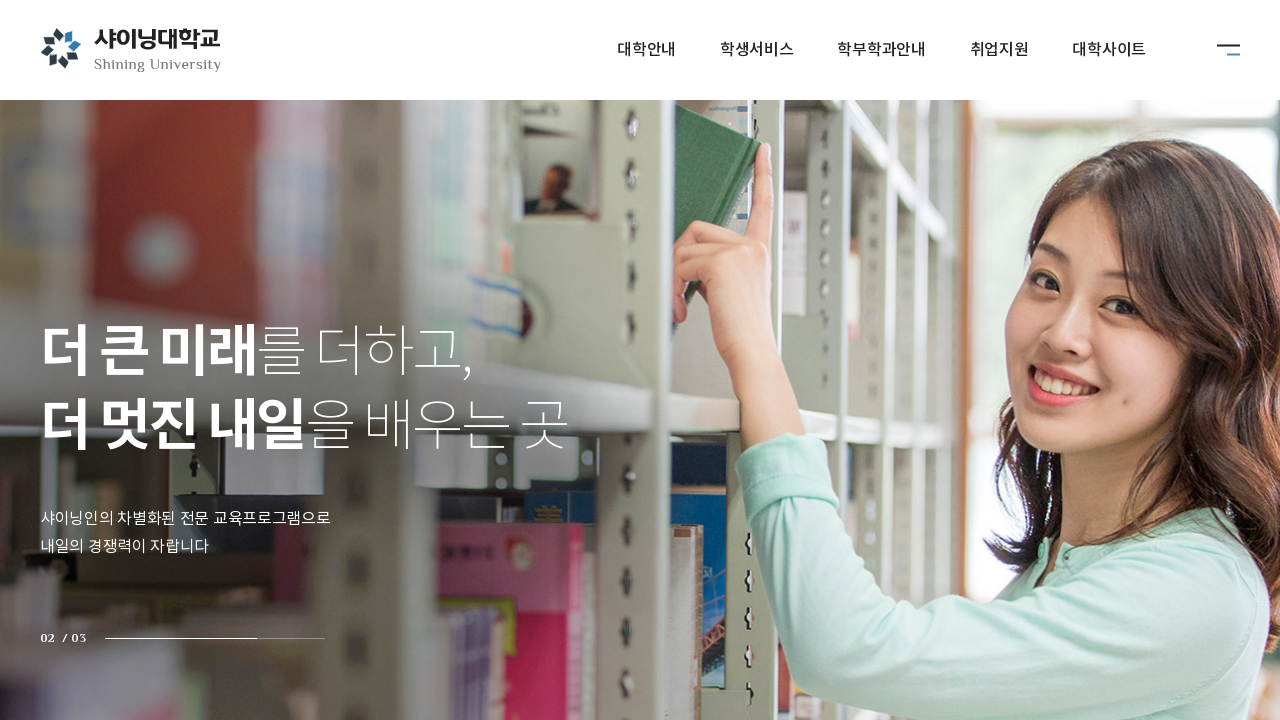

Verified body element is present - page content loaded
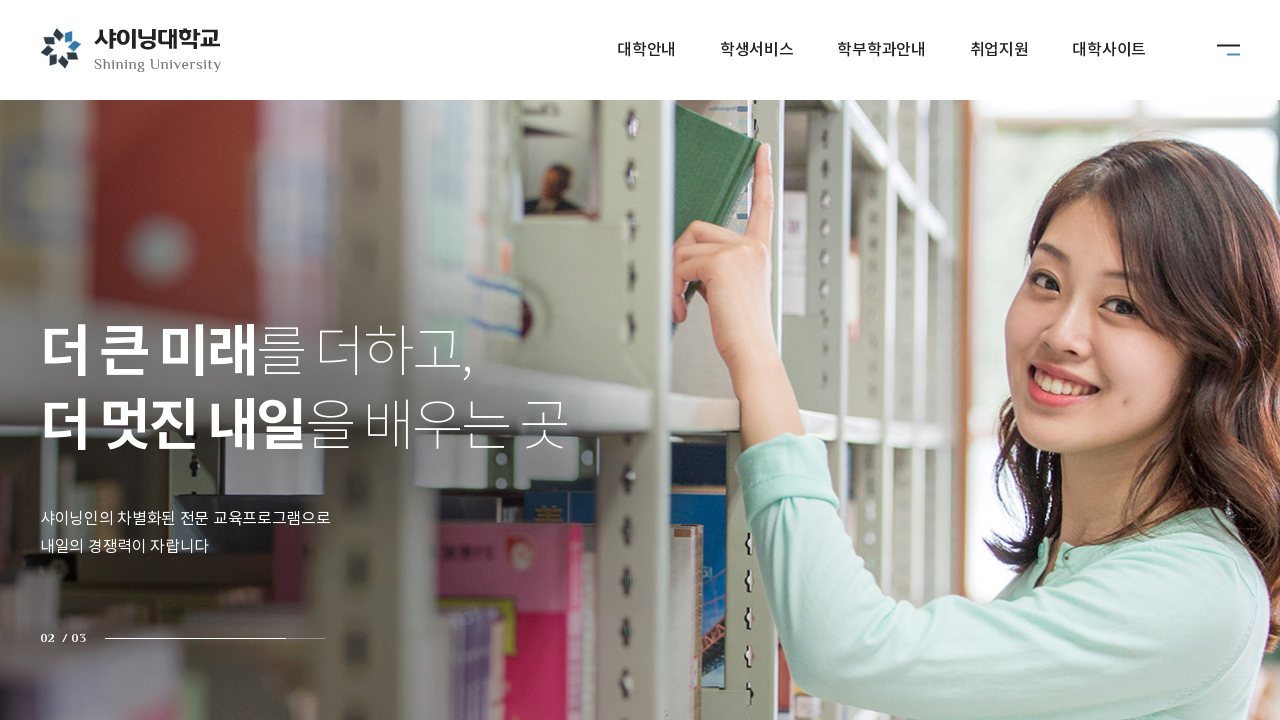

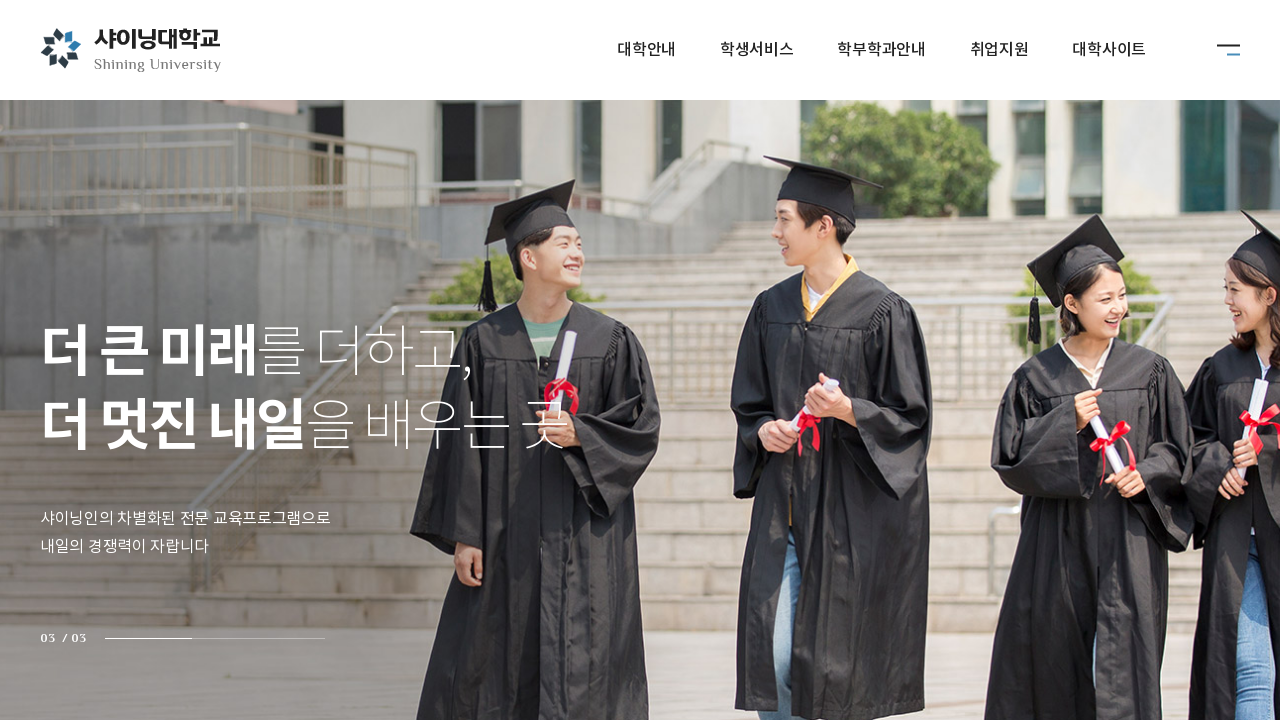